Tests clicking Privacy link in footer to navigate to privacy statement

Starting URL: https://github.com/mobile

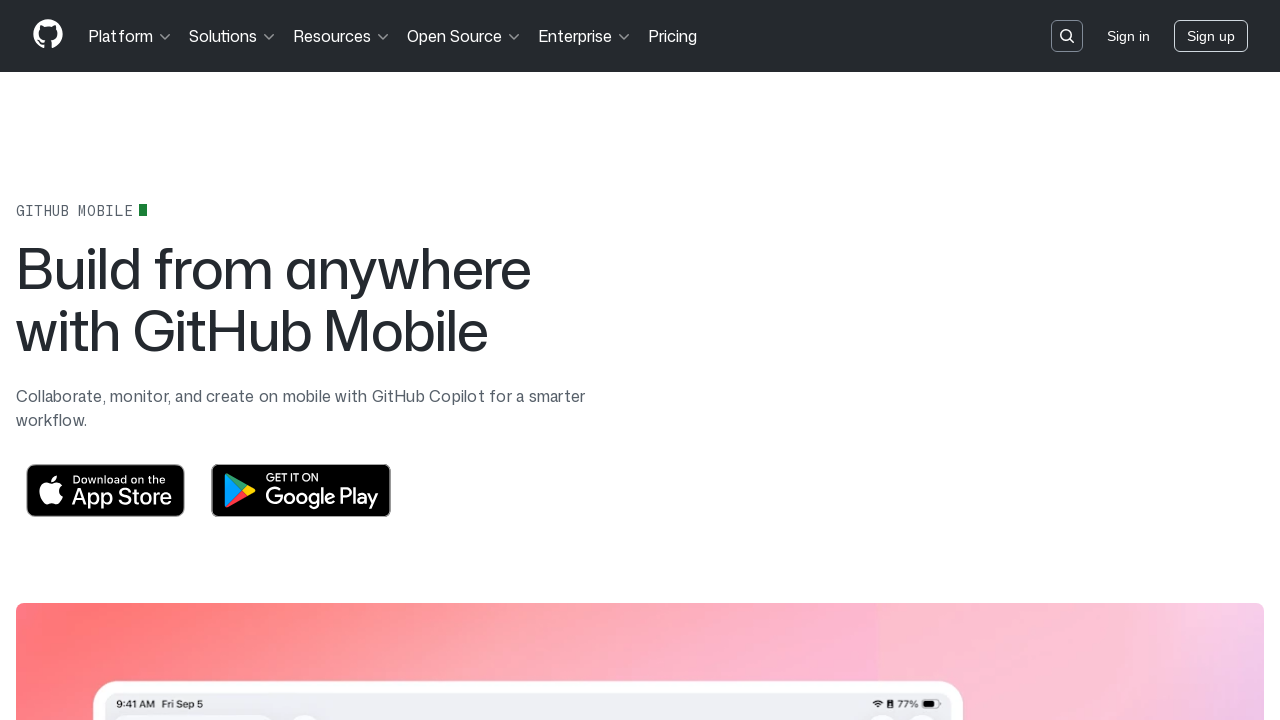

Clicked Privacy link in footer at (207, 669) on footer >> text=Privacy
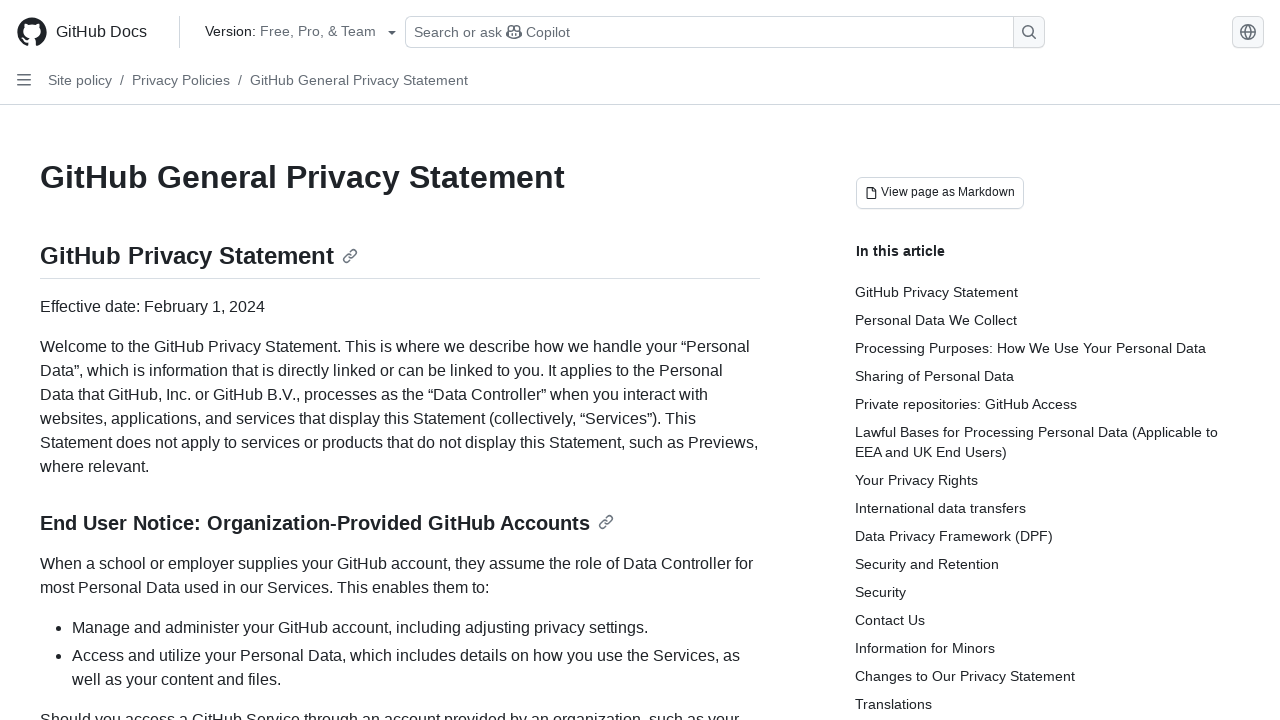

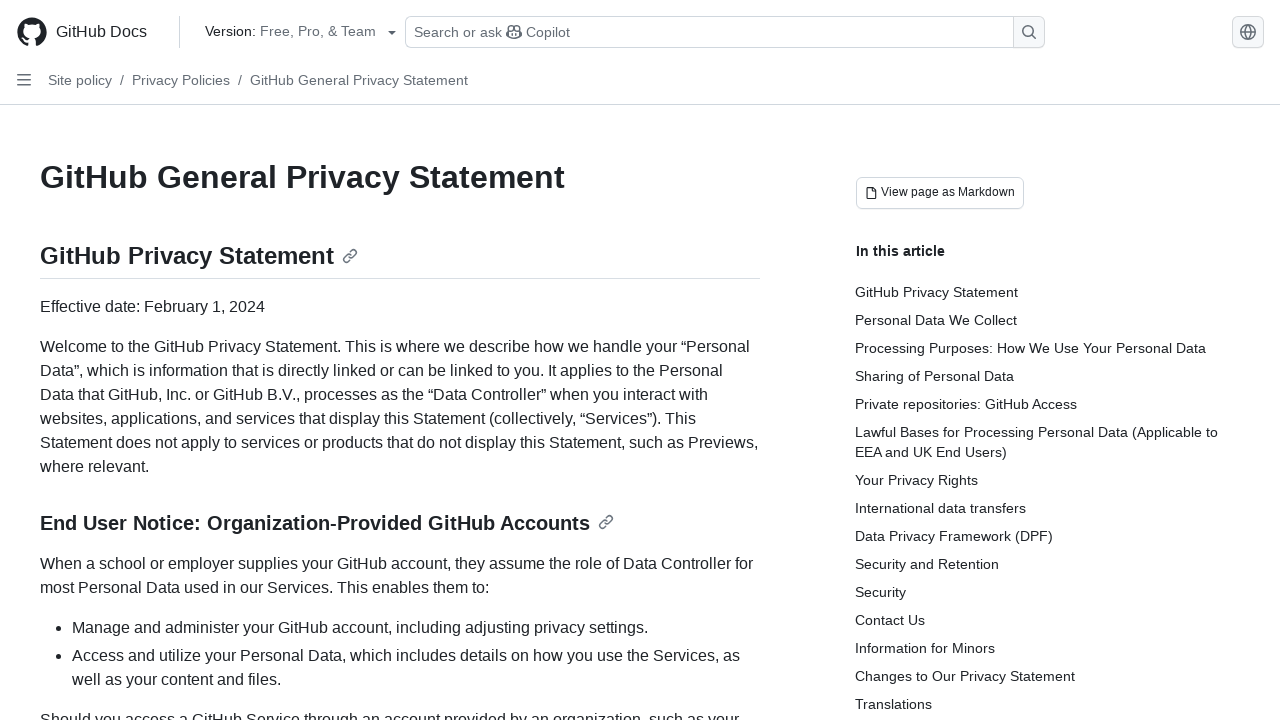